Tests the FAQ accordion section on a scooter rental website by scrolling to the FAQ block and clicking each question to verify the expected answer text is displayed correctly.

Starting URL: https://qa-scooter.praktikum-services.ru/

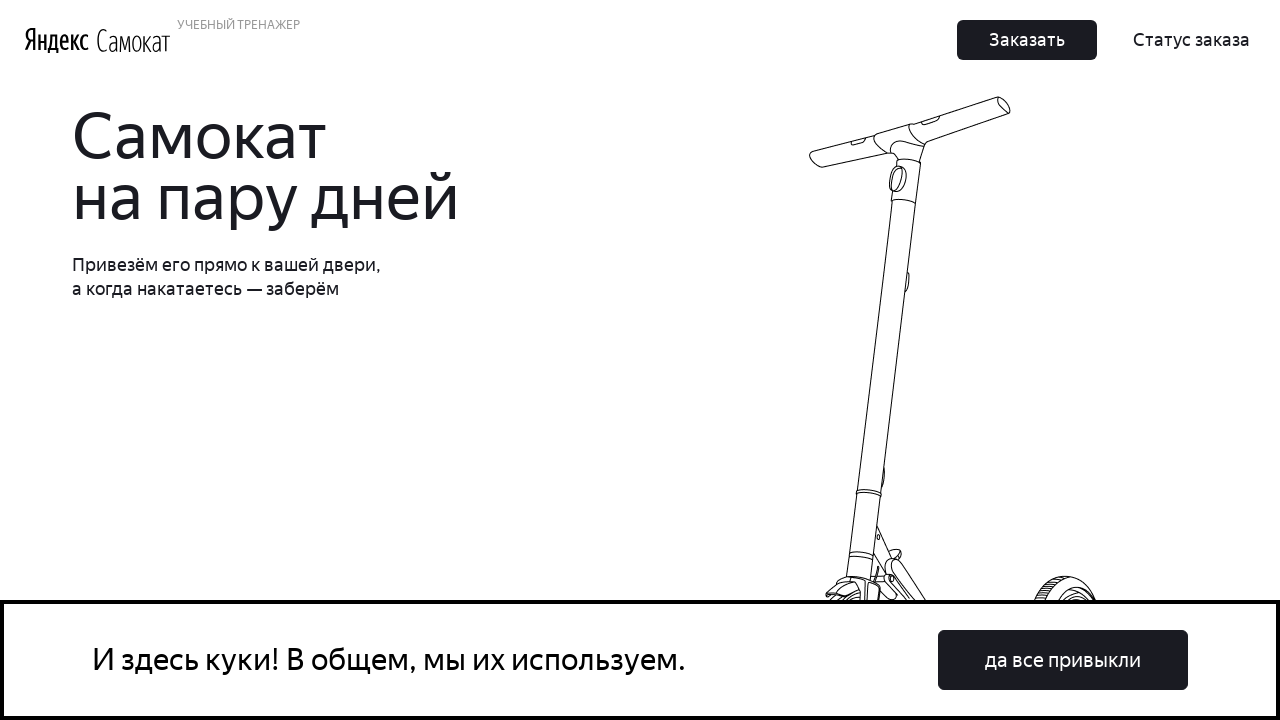

Scrolled to FAQ accordion section
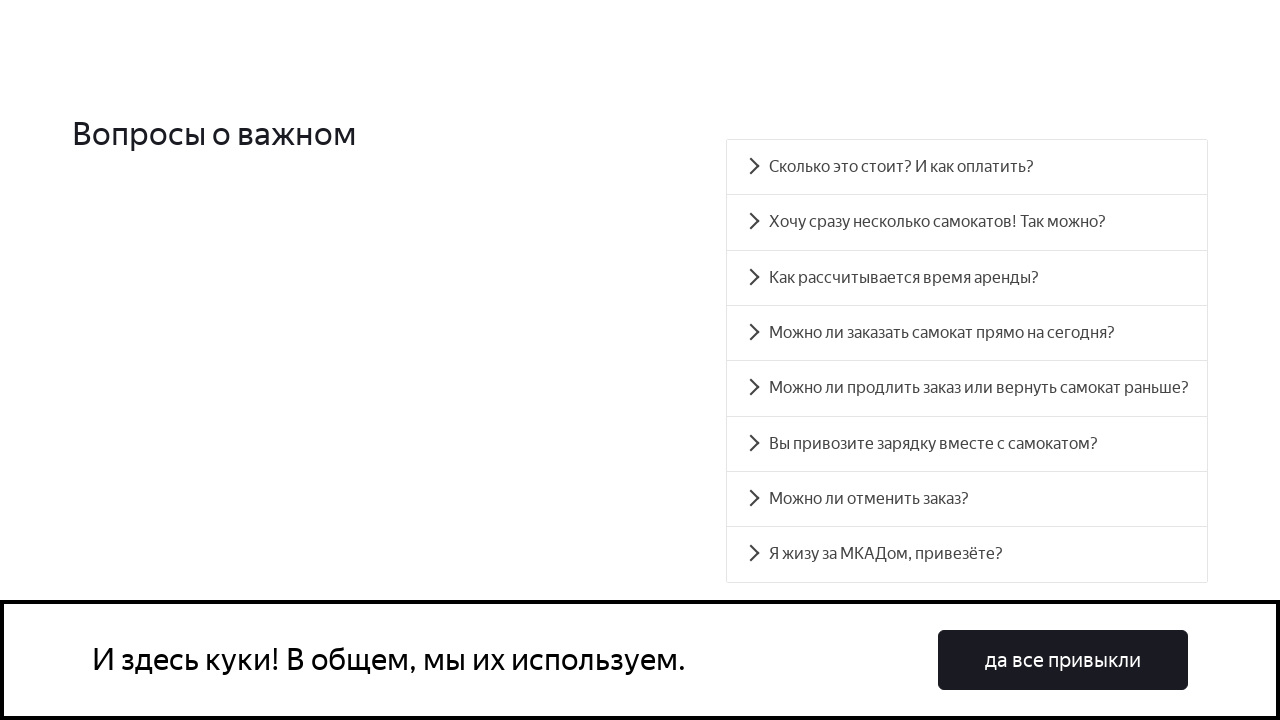

FAQ accordion section is visible
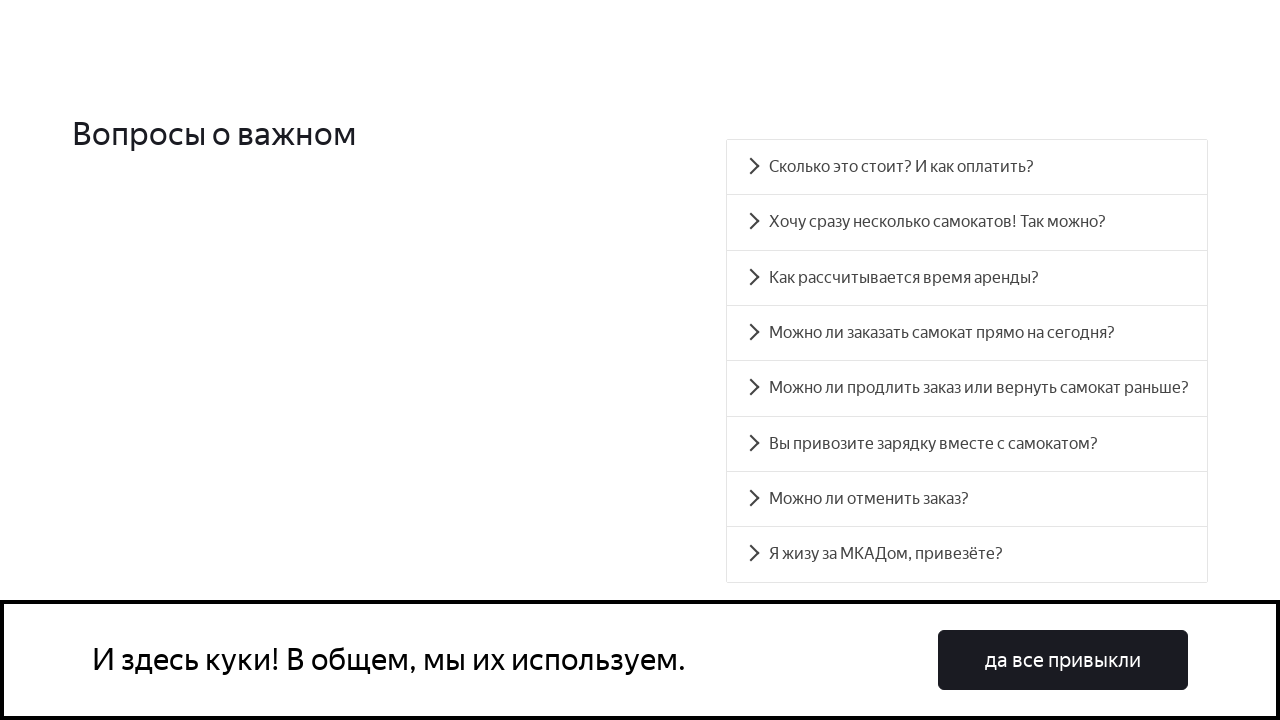

Clicked FAQ question 1 at (967, 167) on #accordion__heading-0
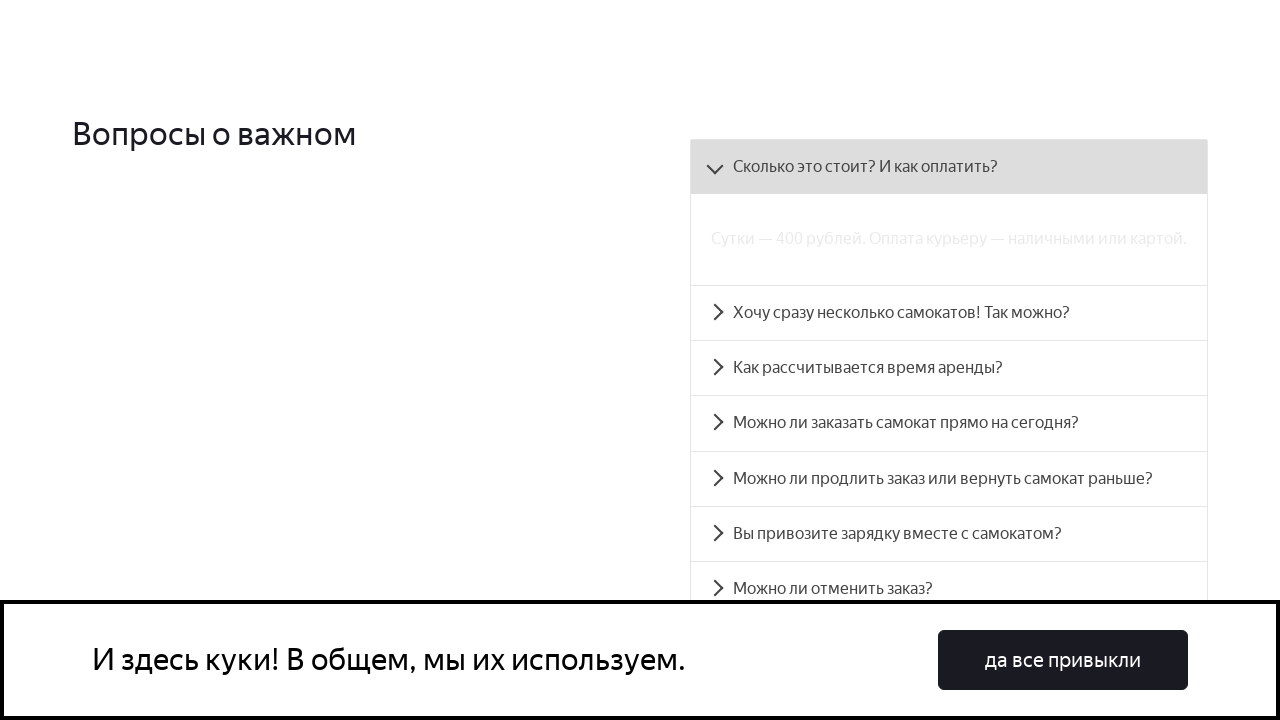

FAQ answer 1 expanded and visible
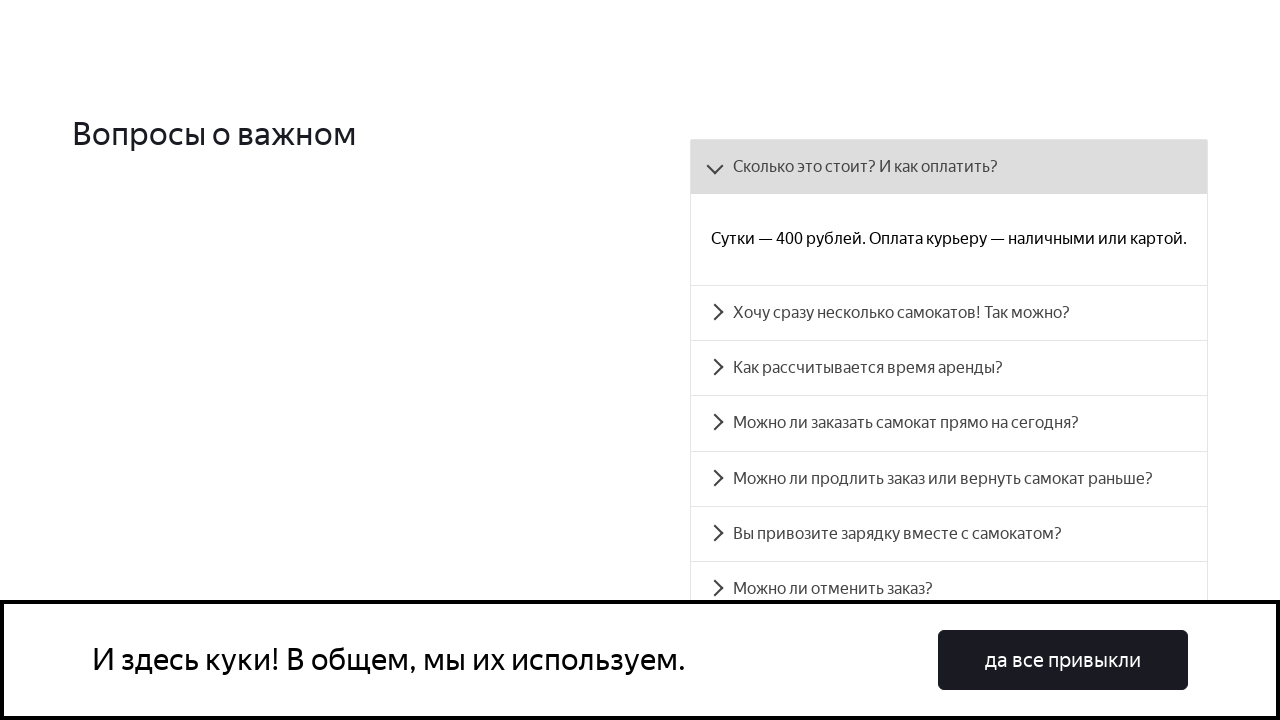

Clicked FAQ question 2 at (949, 313) on #accordion__heading-1
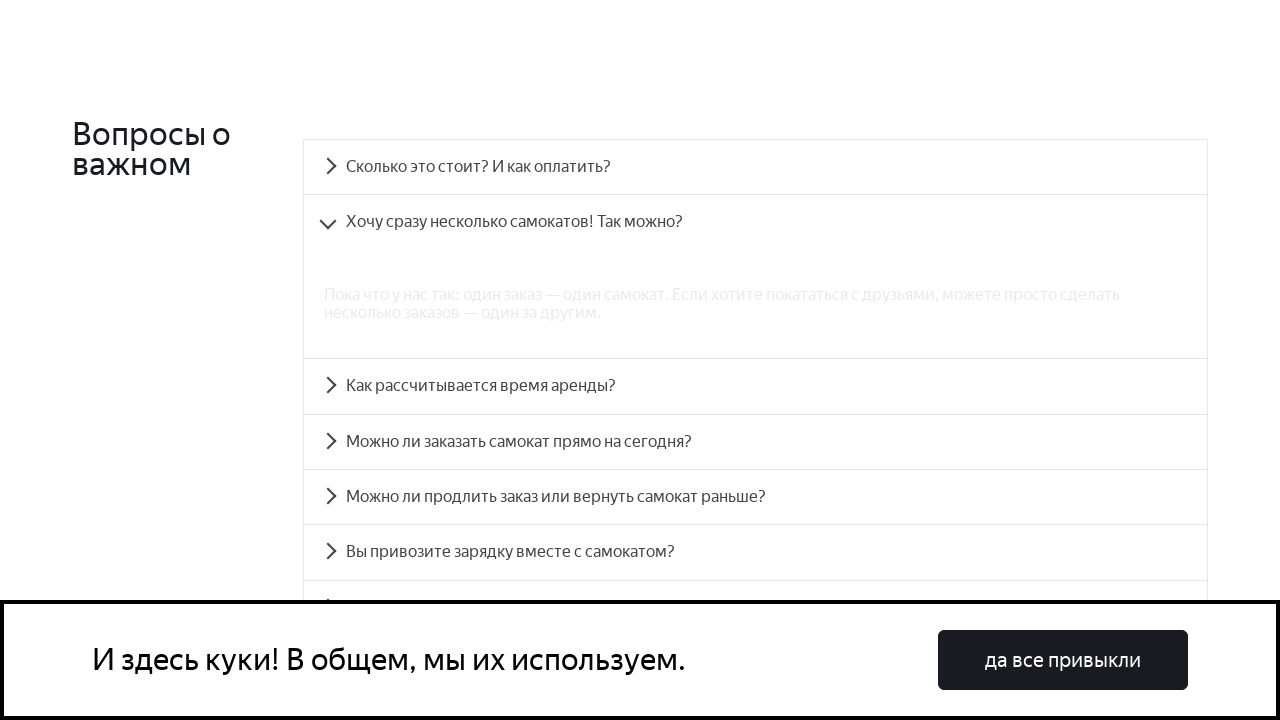

FAQ answer 2 expanded and visible
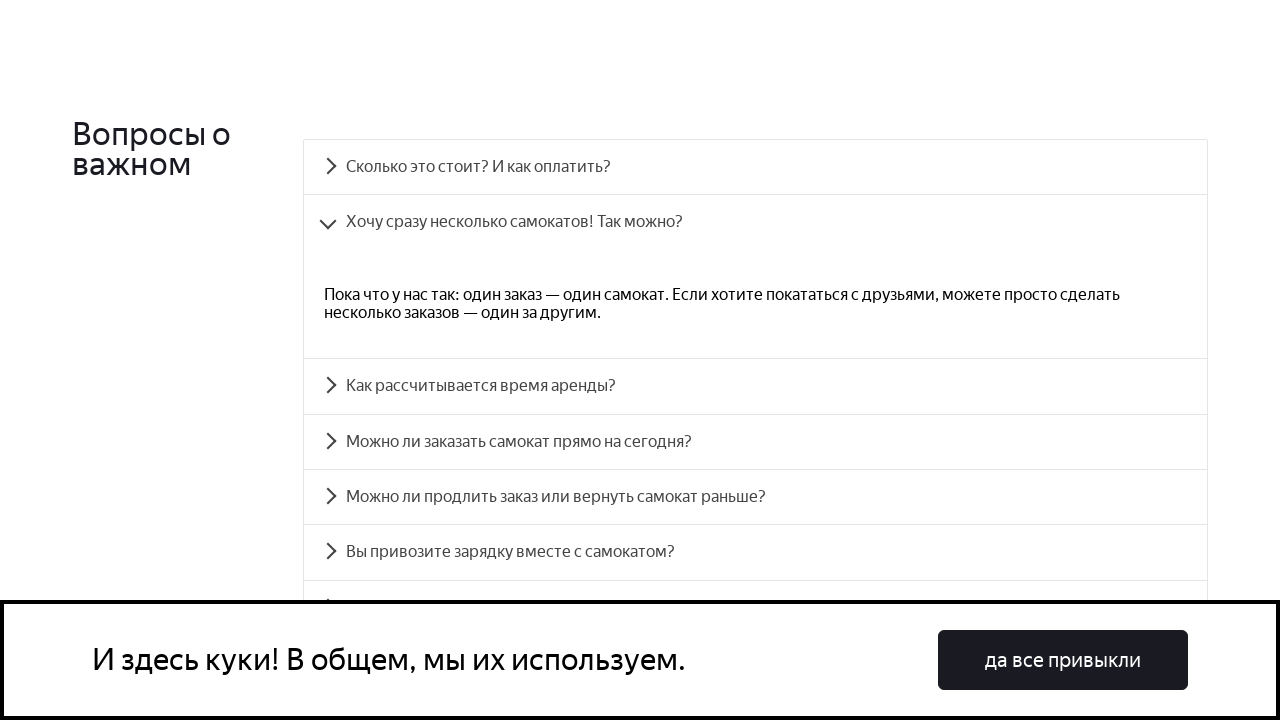

Clicked FAQ question 3 at (755, 386) on #accordion__heading-2
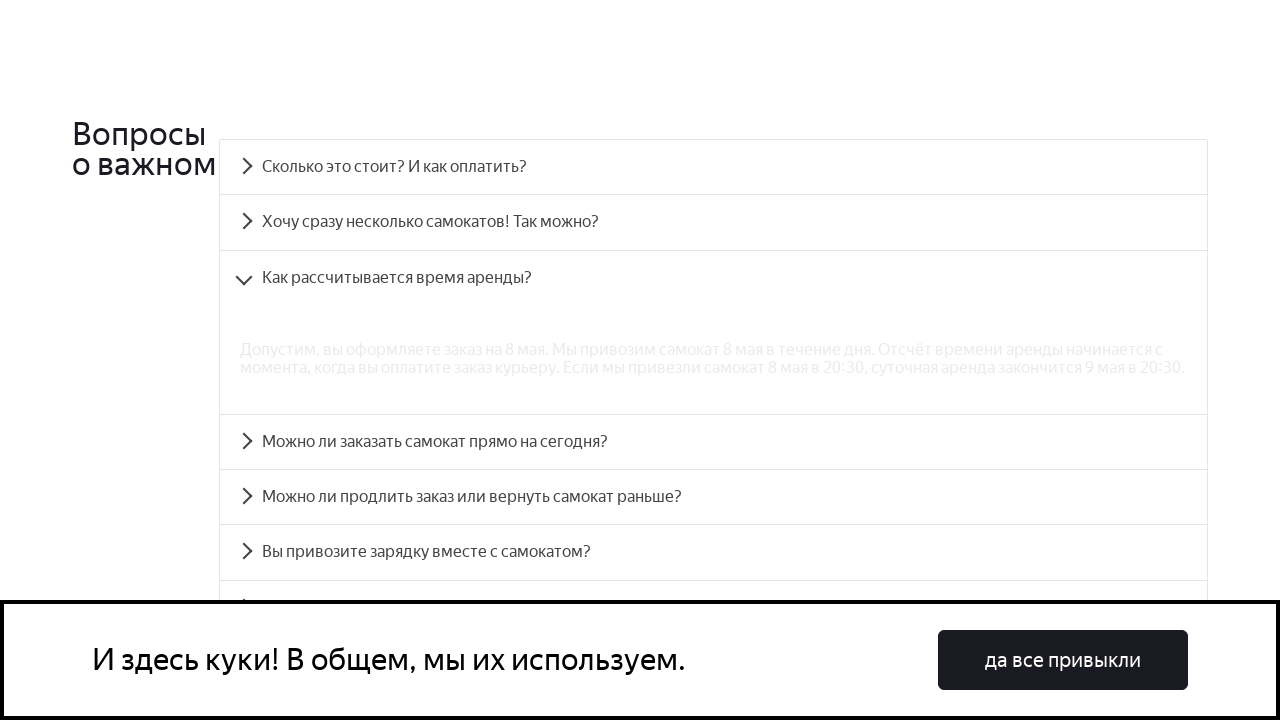

FAQ answer 3 expanded and visible
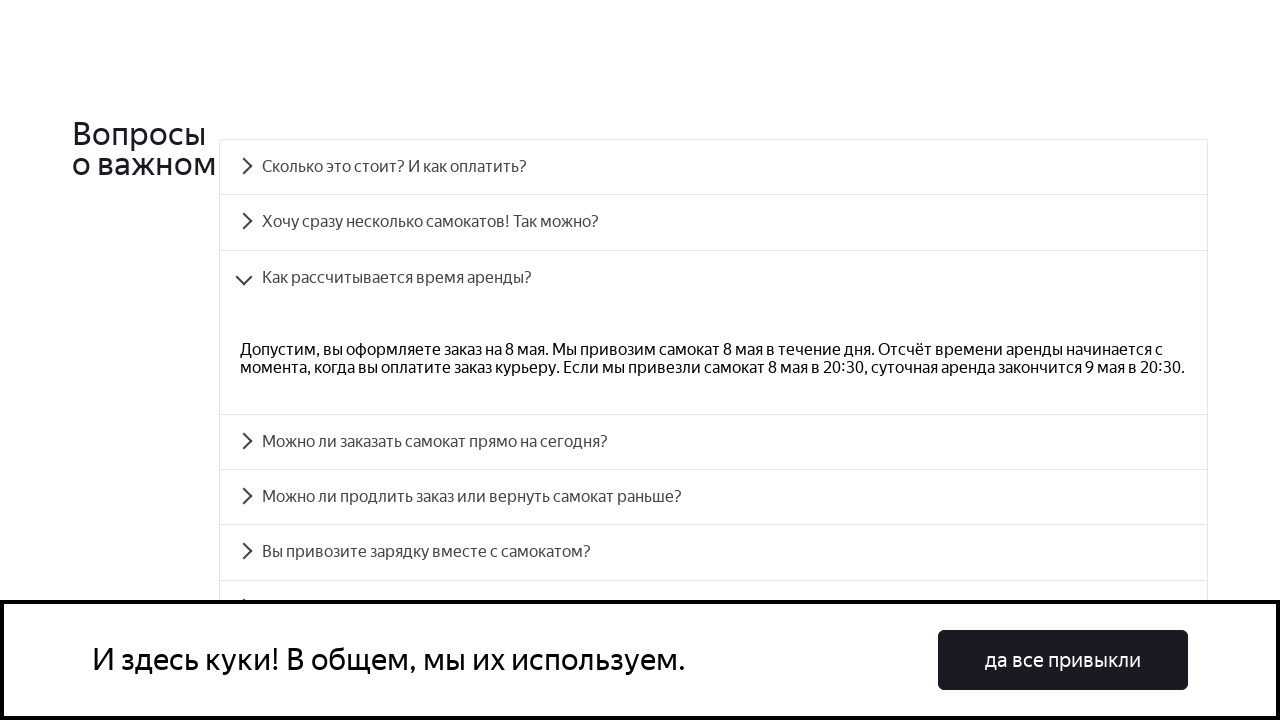

Clicked FAQ question 4 at (714, 442) on #accordion__heading-3
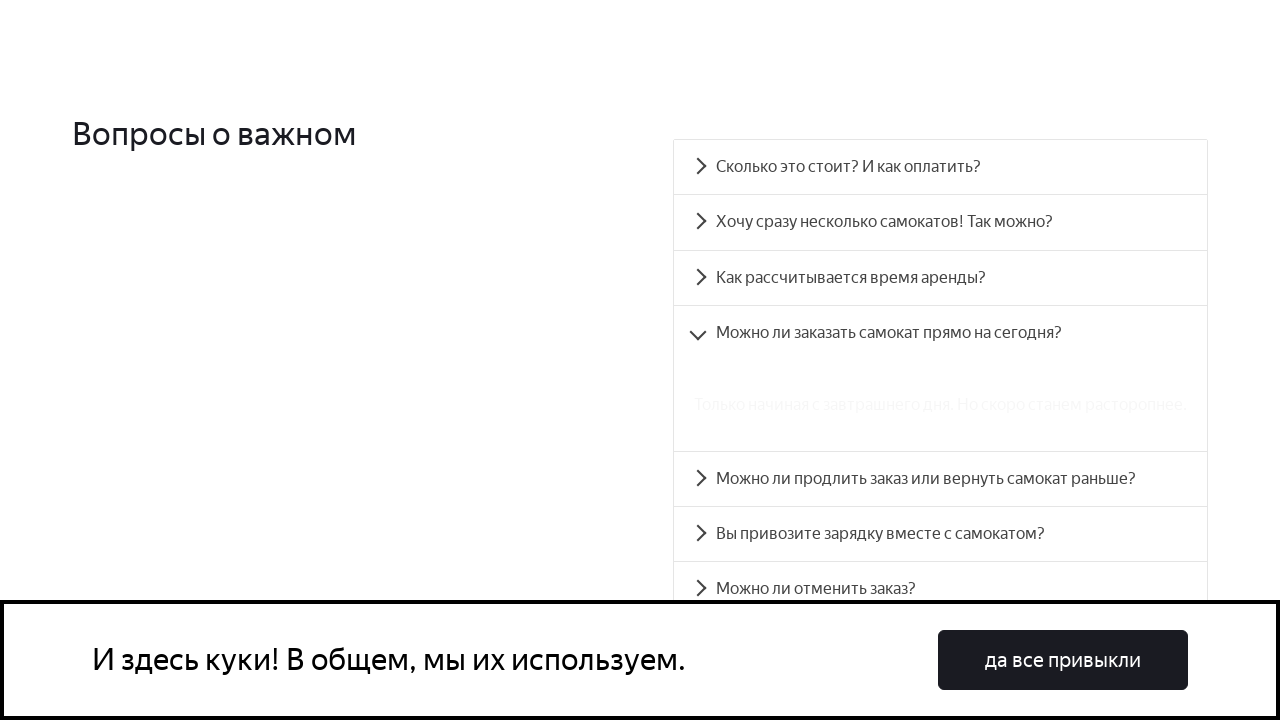

FAQ answer 4 expanded and visible
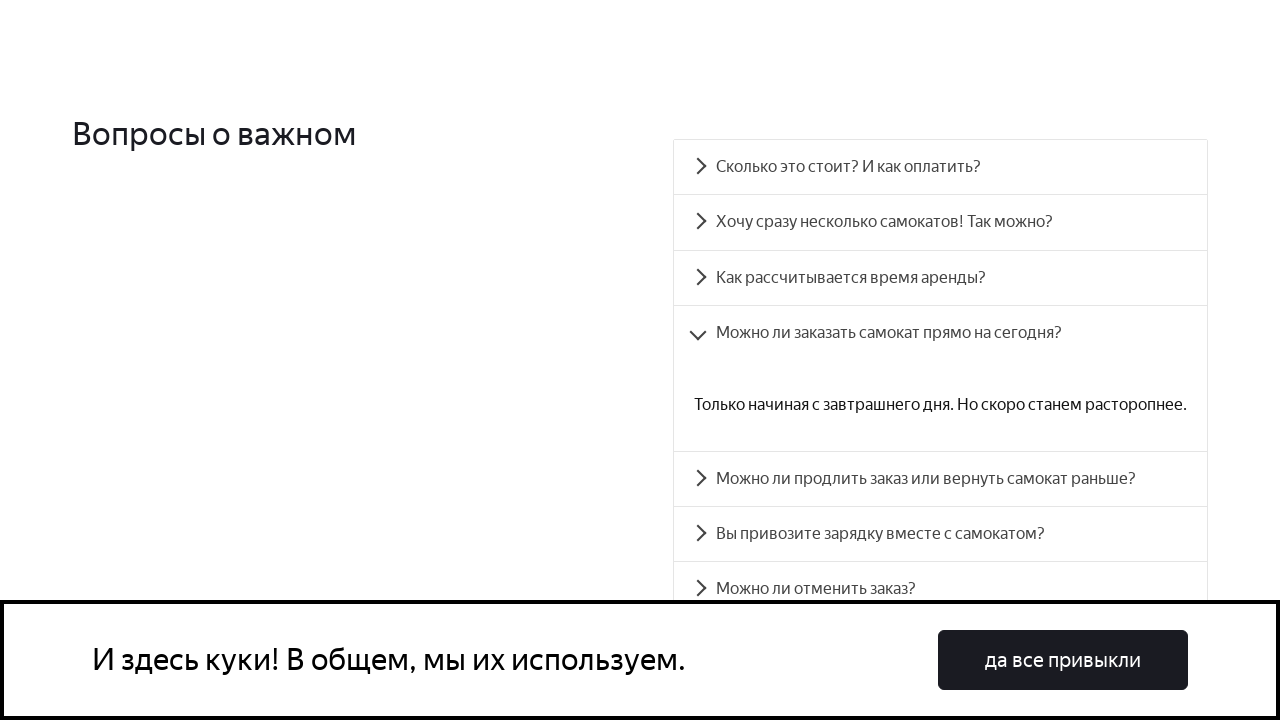

Clicked FAQ question 5 at (940, 479) on #accordion__heading-4
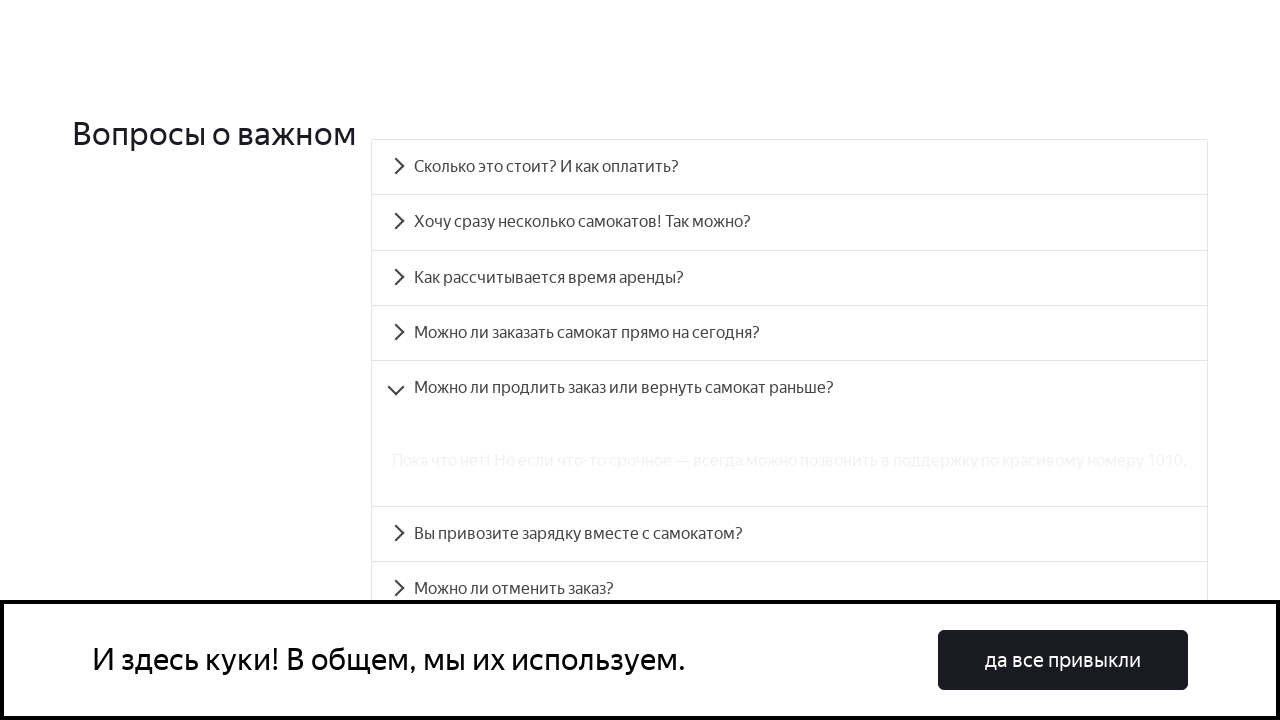

FAQ answer 5 expanded and visible
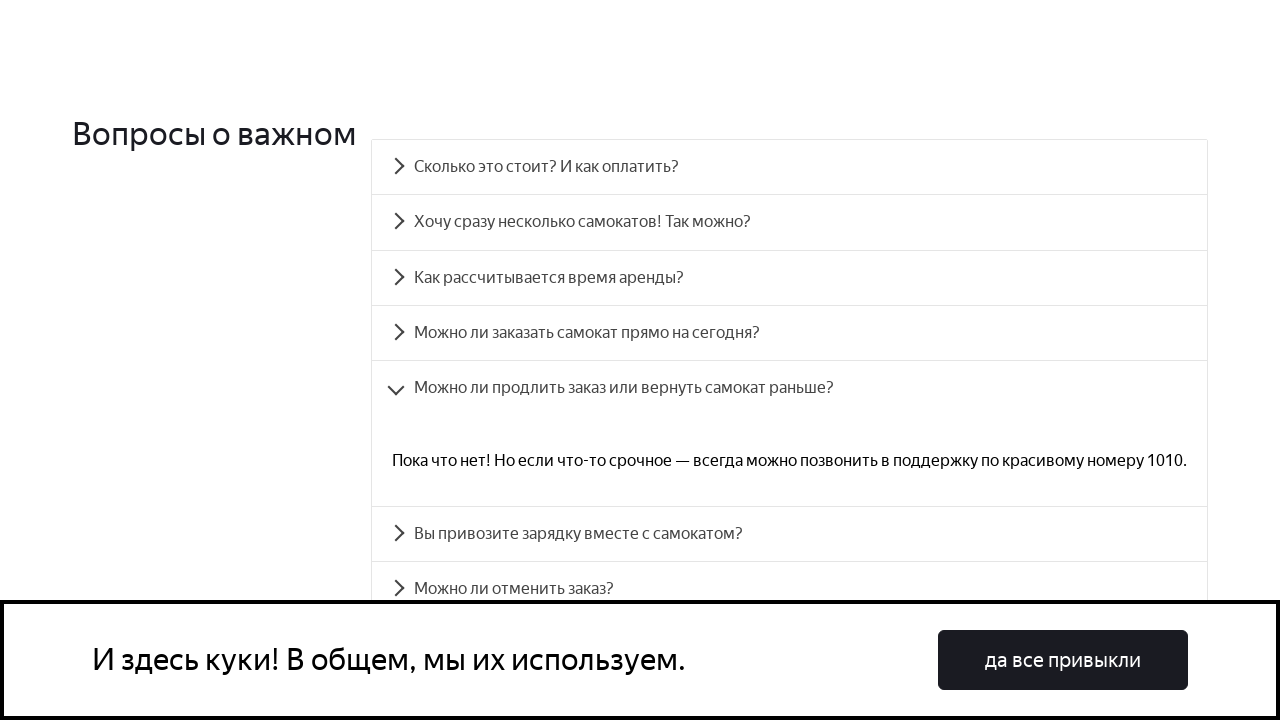

Clicked FAQ question 6 at (790, 534) on #accordion__heading-5
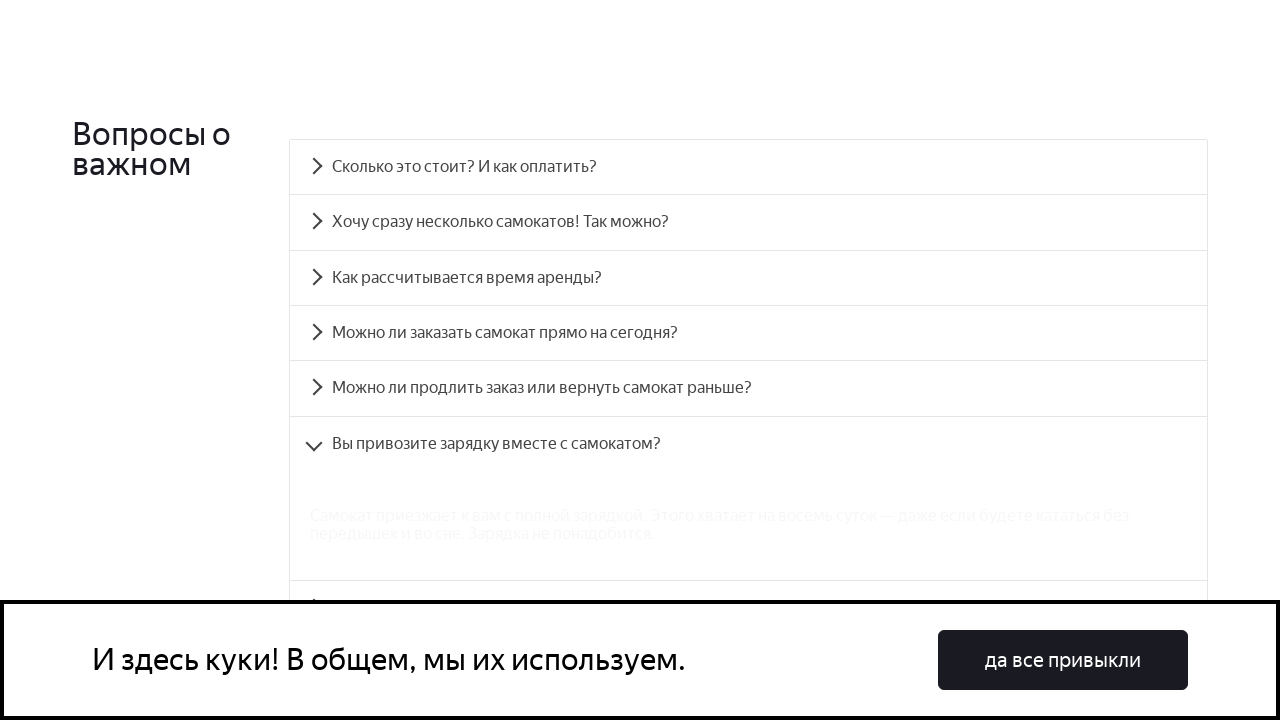

FAQ answer 6 expanded and visible
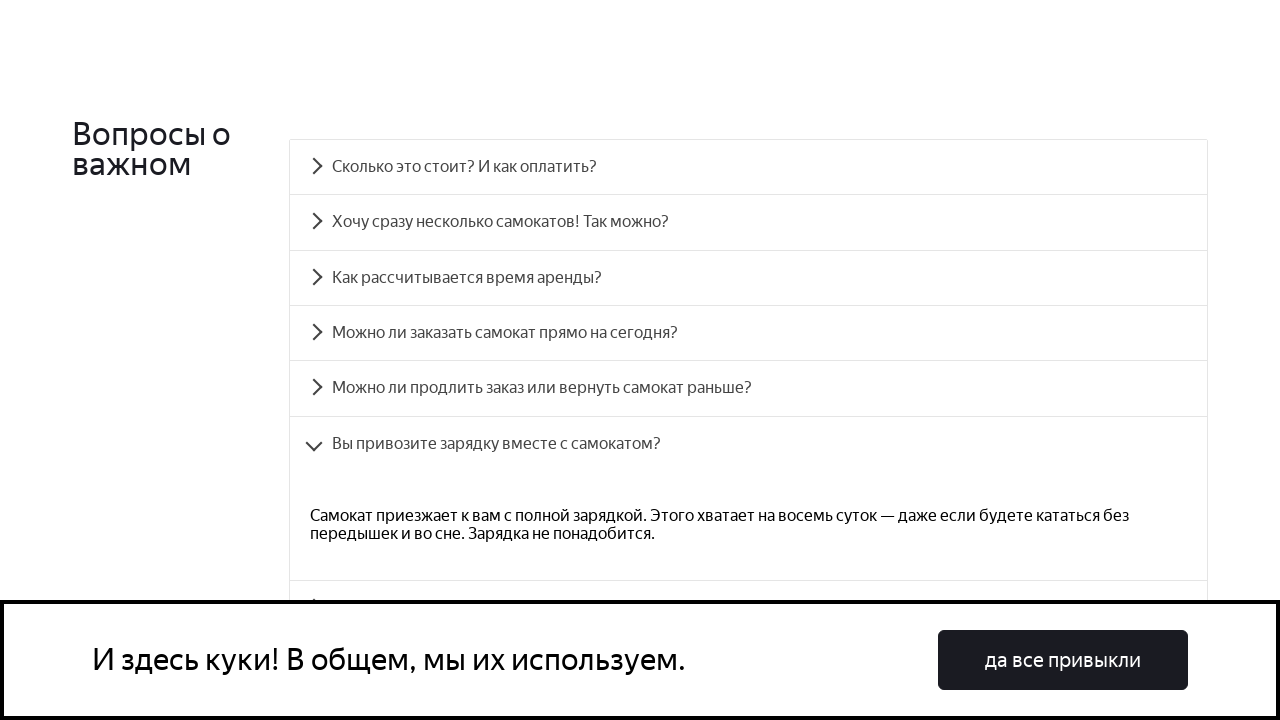

Clicked FAQ question 7 at (748, 436) on #accordion__heading-6
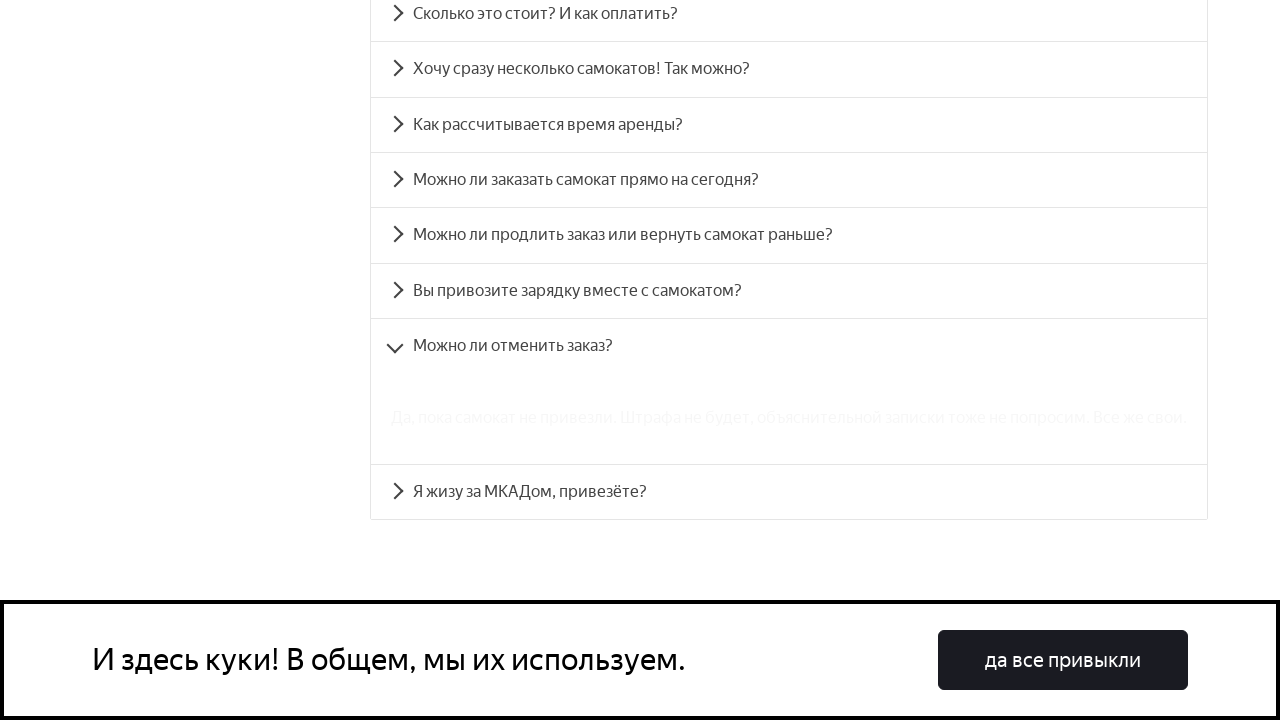

FAQ answer 7 expanded and visible
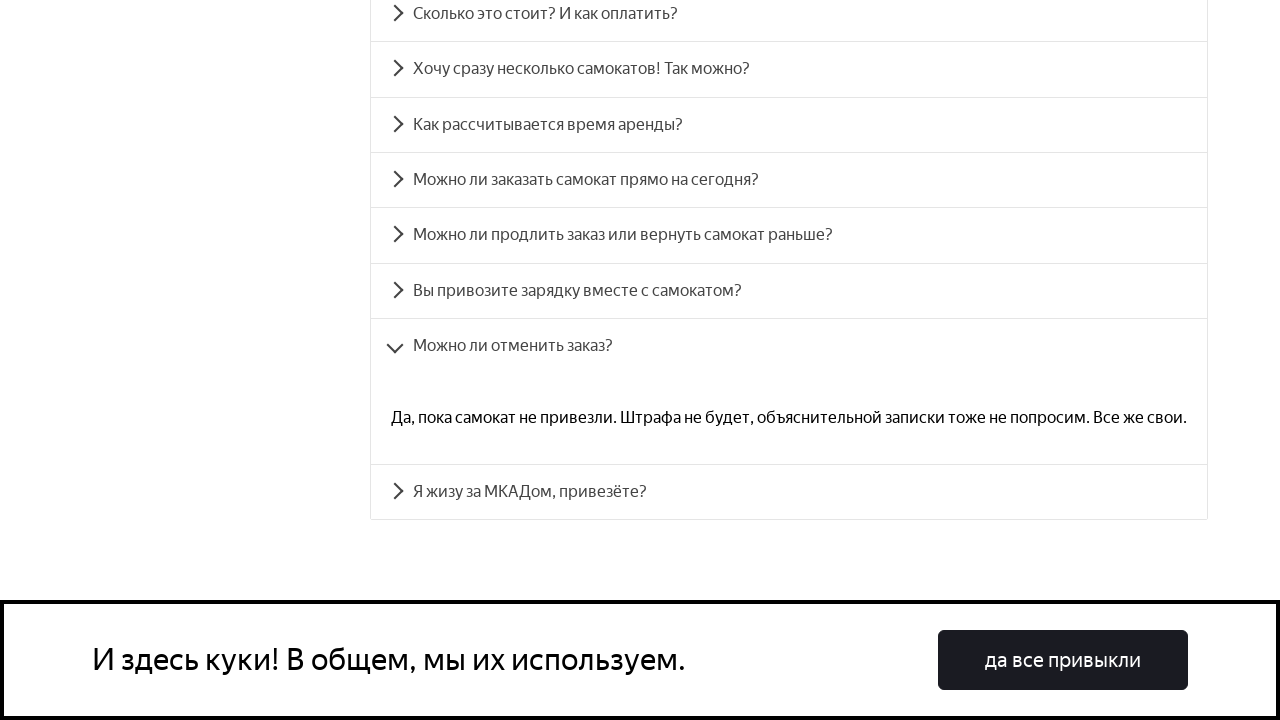

Clicked FAQ question 8 at (789, 492) on #accordion__heading-7
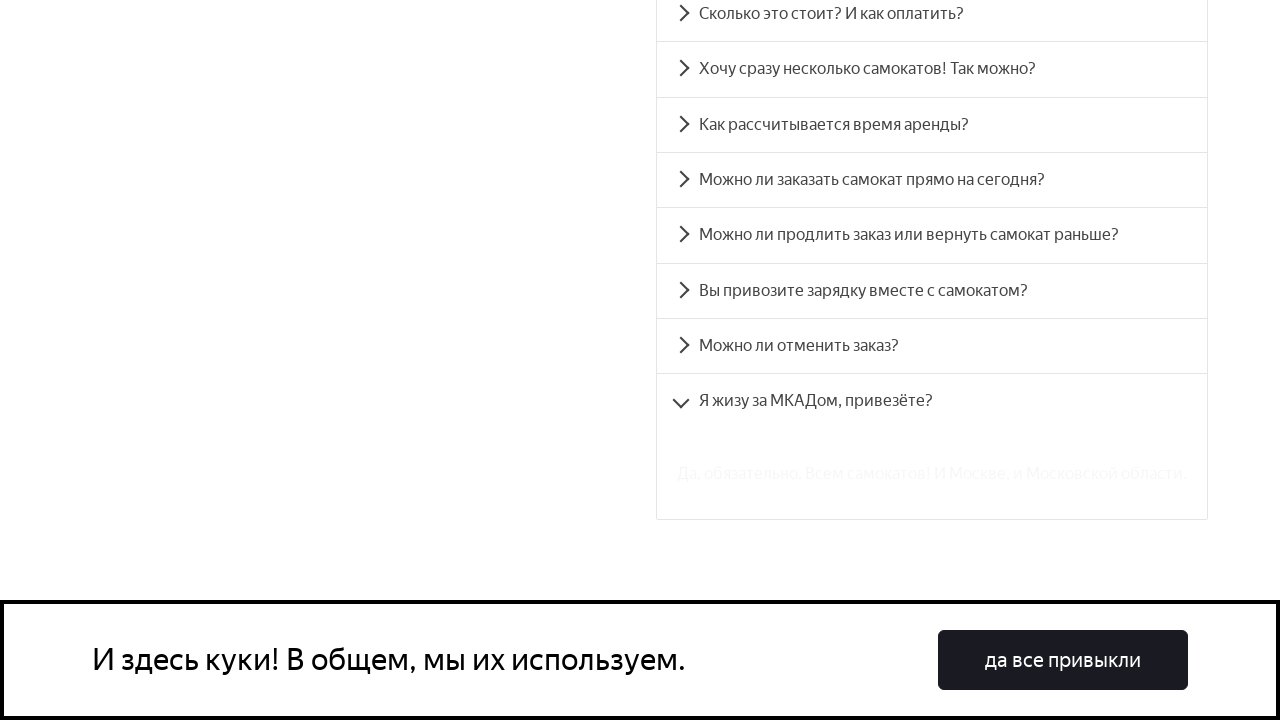

FAQ answer 8 expanded and visible
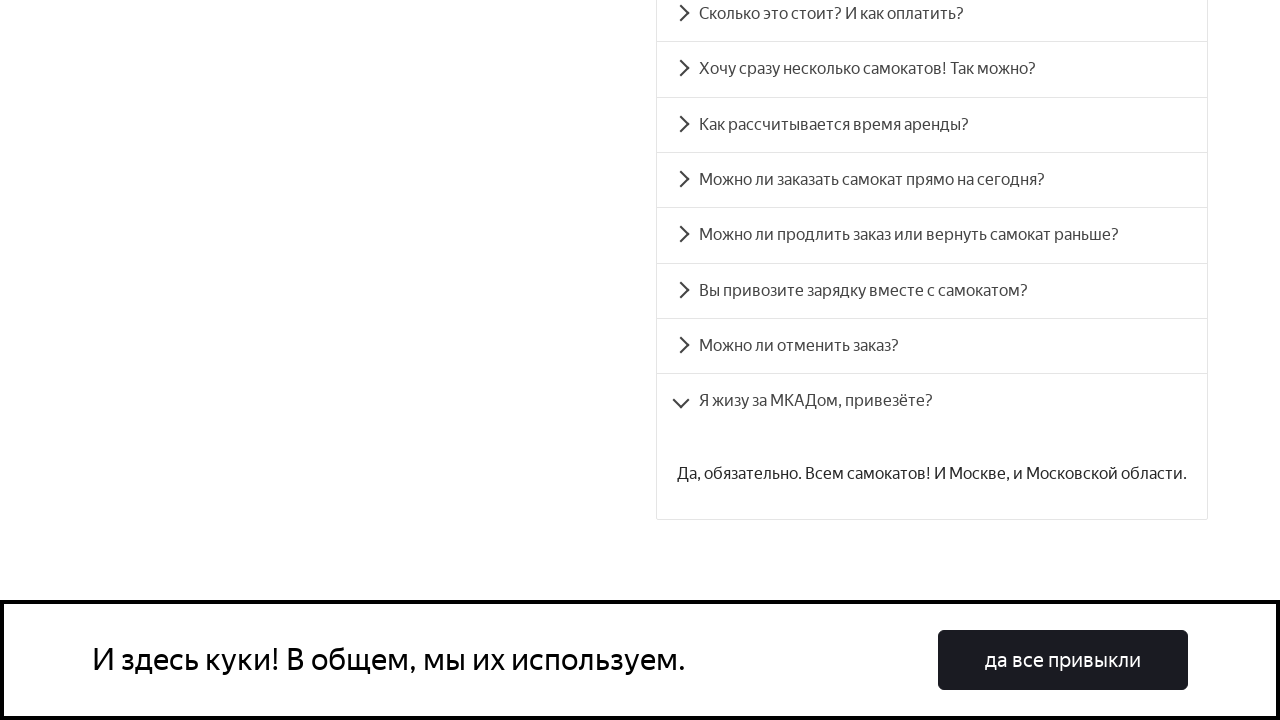

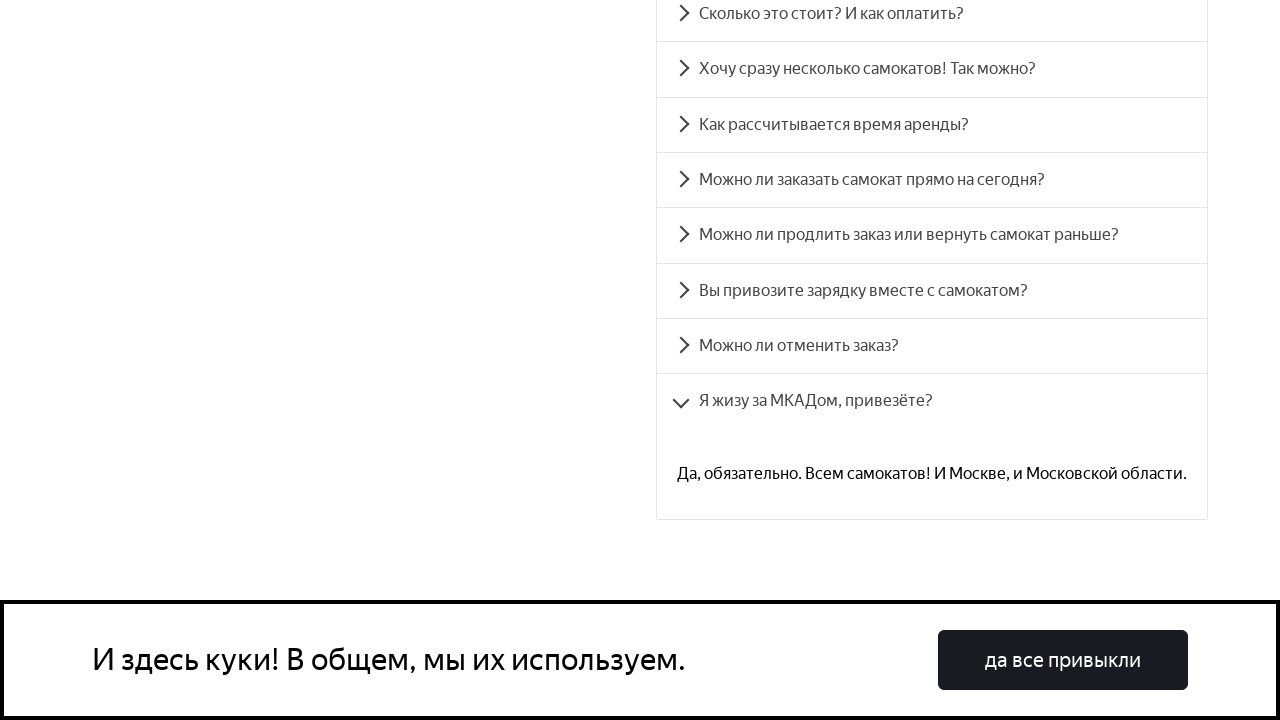